Tests filling out an automation practice form by entering first name, last name, and mobile number fields

Starting URL: https://app.cloudqa.io/home/AutomationPracticeForm

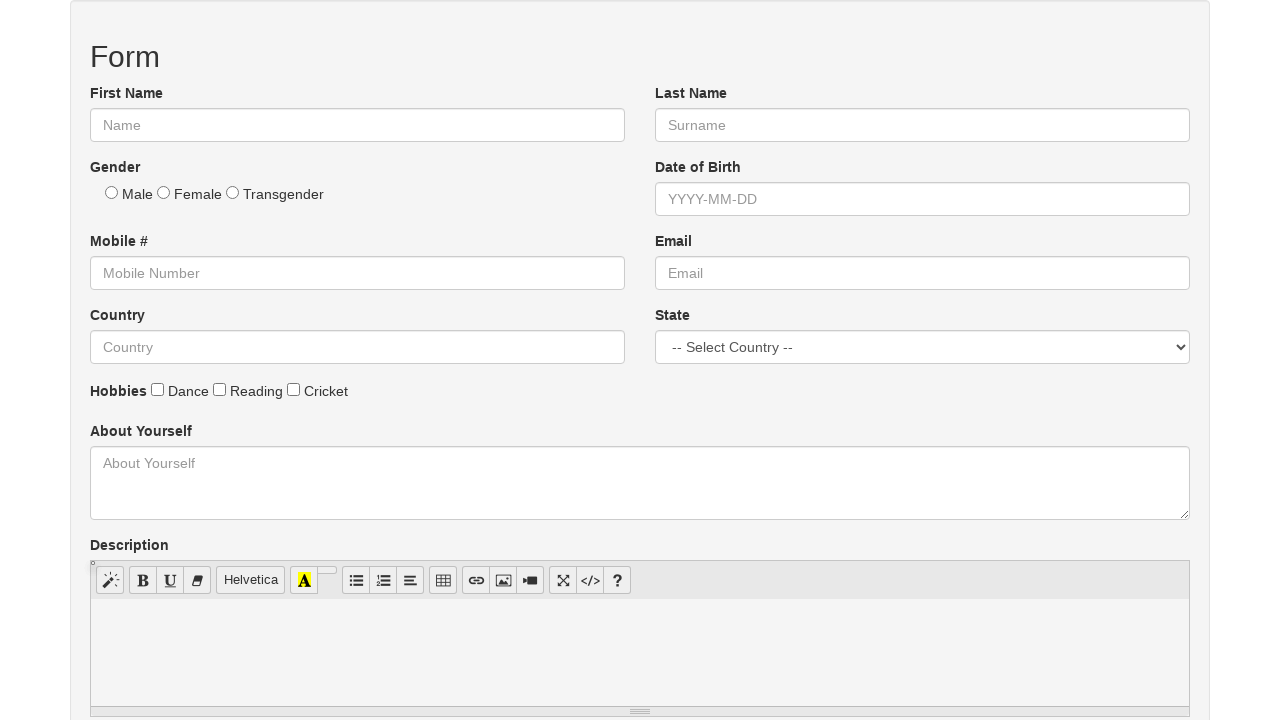

Filled First Name field with 'Nishant' on //label[contains(text(), 'First Name')]/following-sibling::input
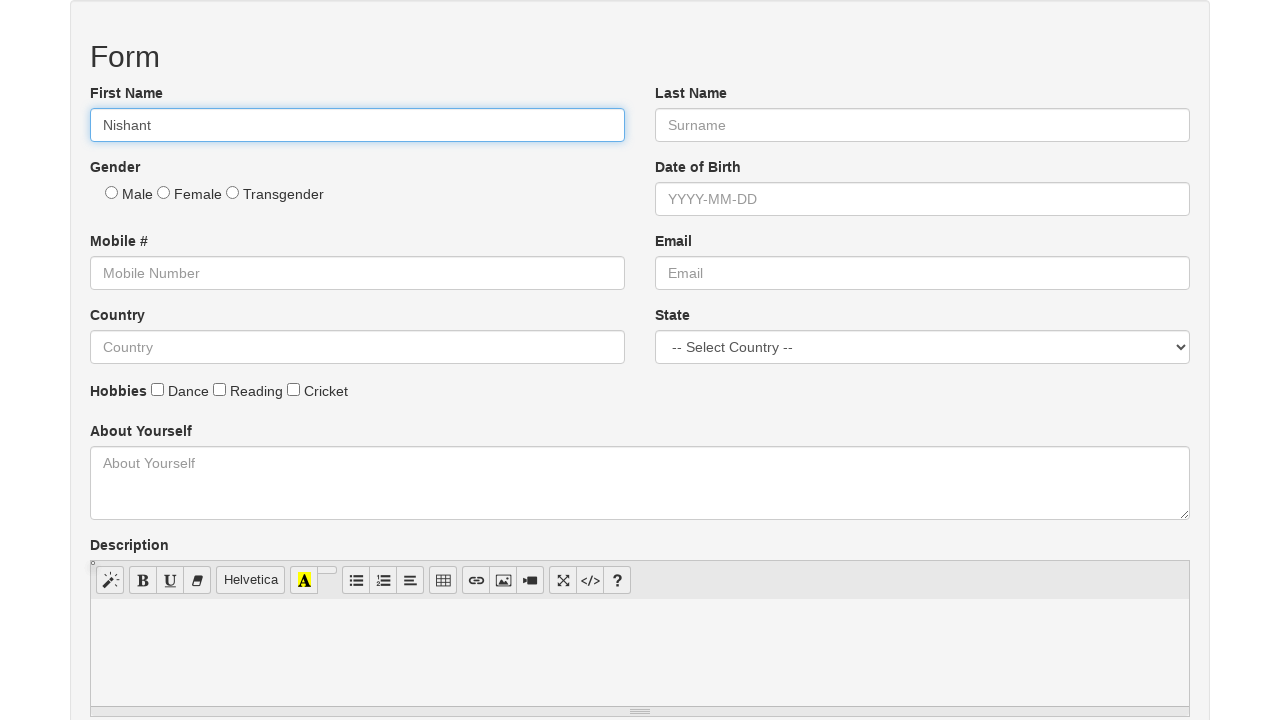

Filled Last Name field with 'Jha' on //label[contains(text(), 'Last Name')]/following-sibling::input
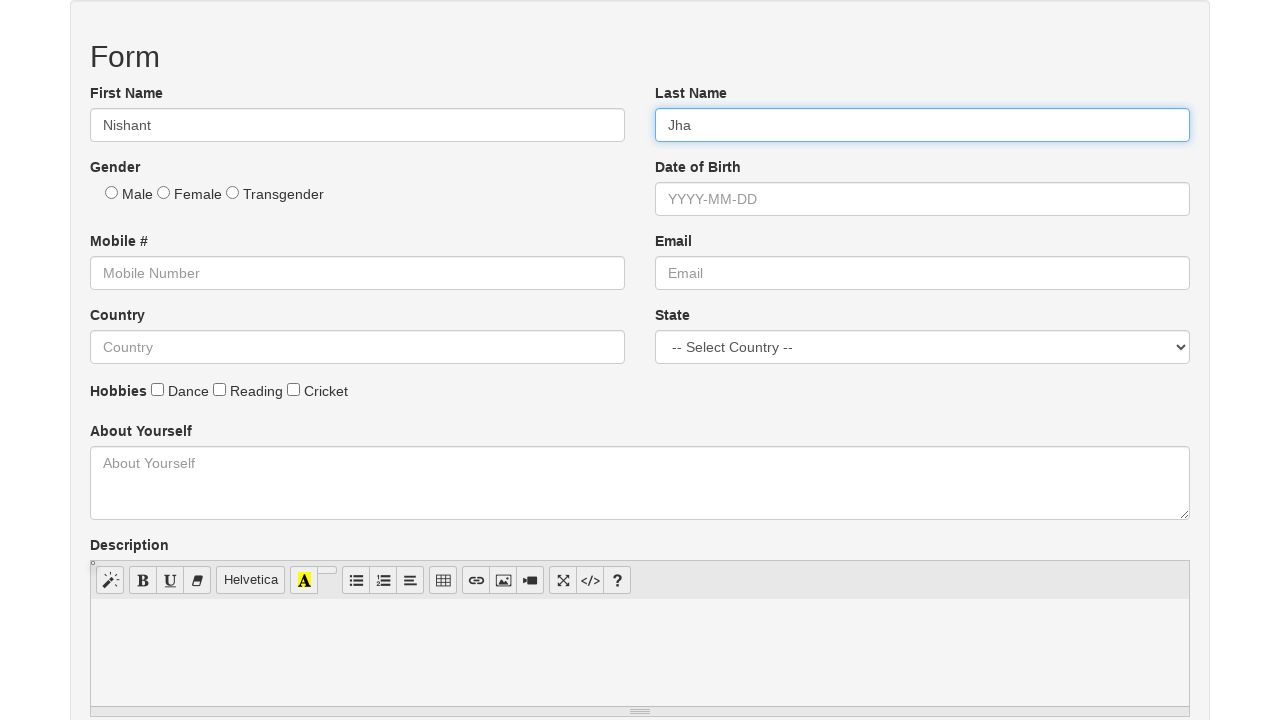

Filled Mobile Number field with '9876543210' on //label[contains(text(), 'Mobile')]/following-sibling::input
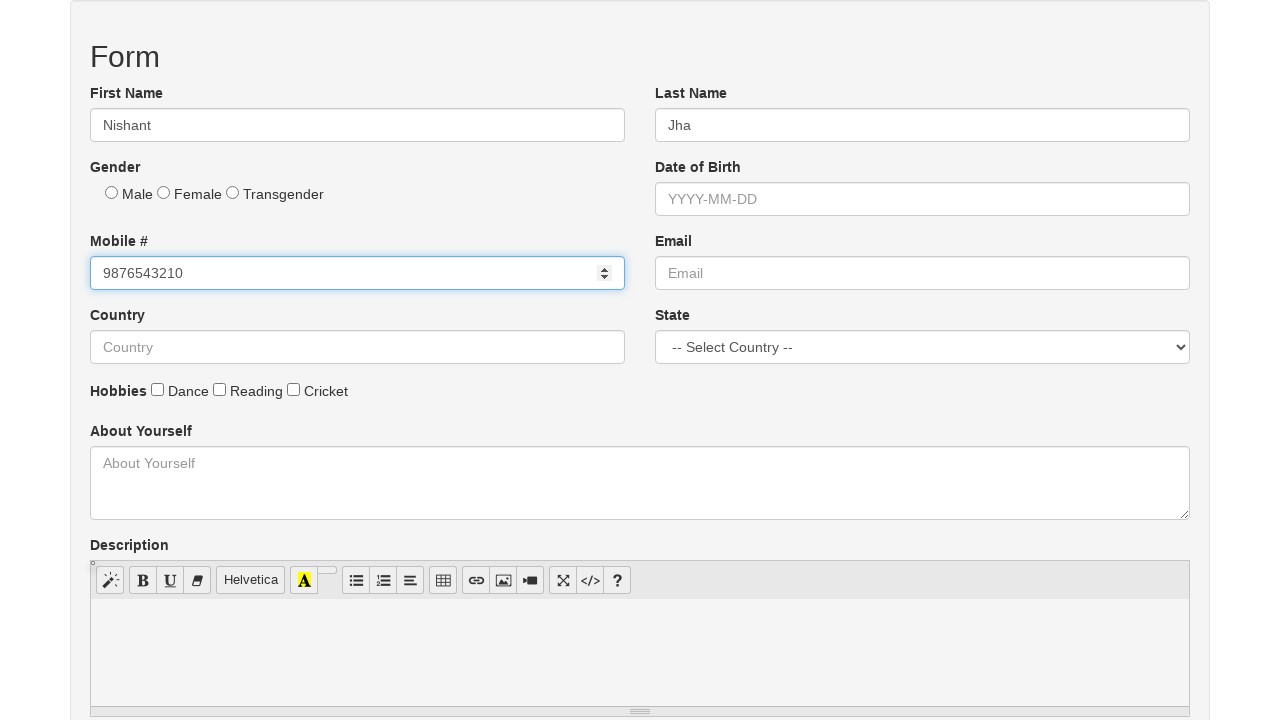

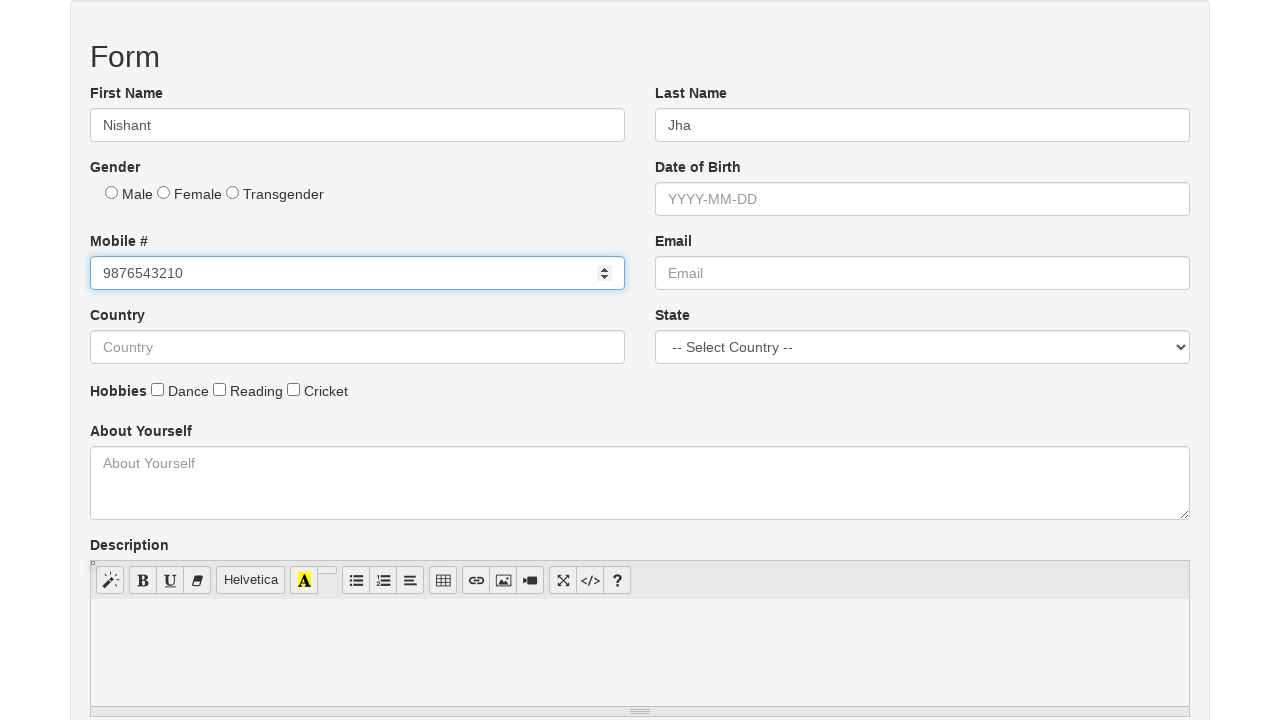